Tests navigation to the sign up page by clicking on the My Account button and then the Sign Up link

Starting URL: http://www.kurs-selenium.pl/demo/

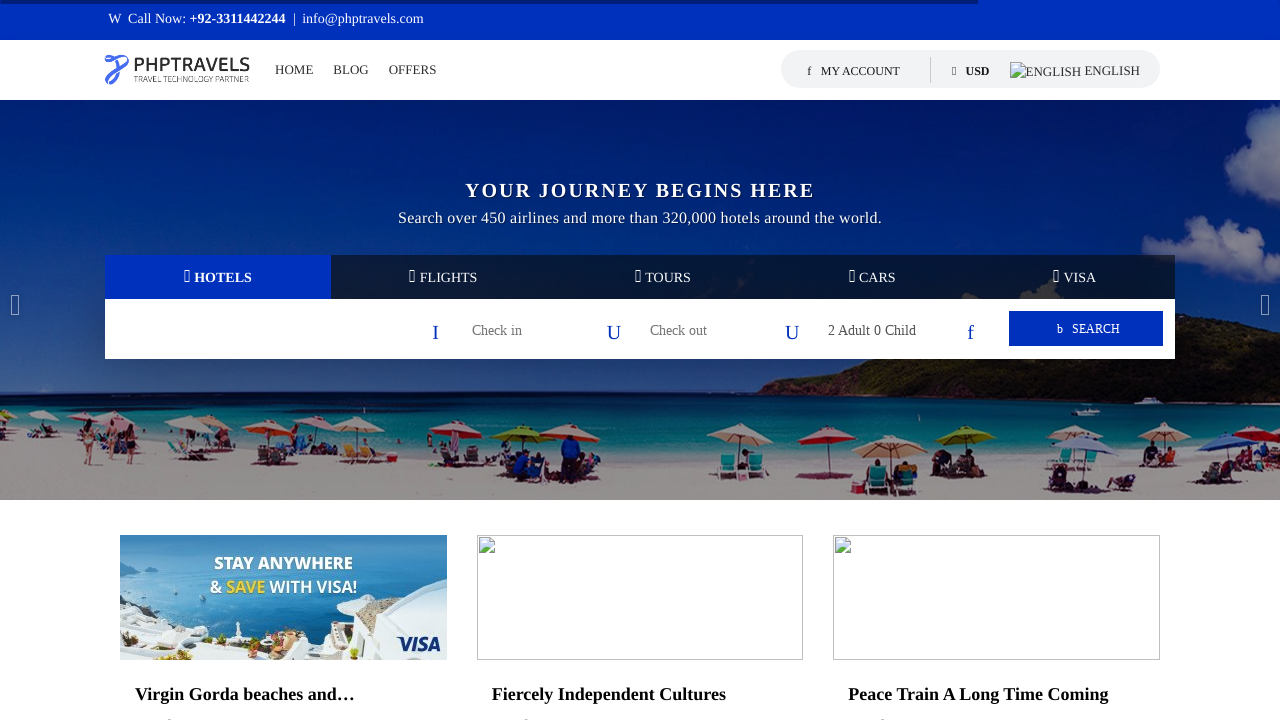

Located all My Account button elements
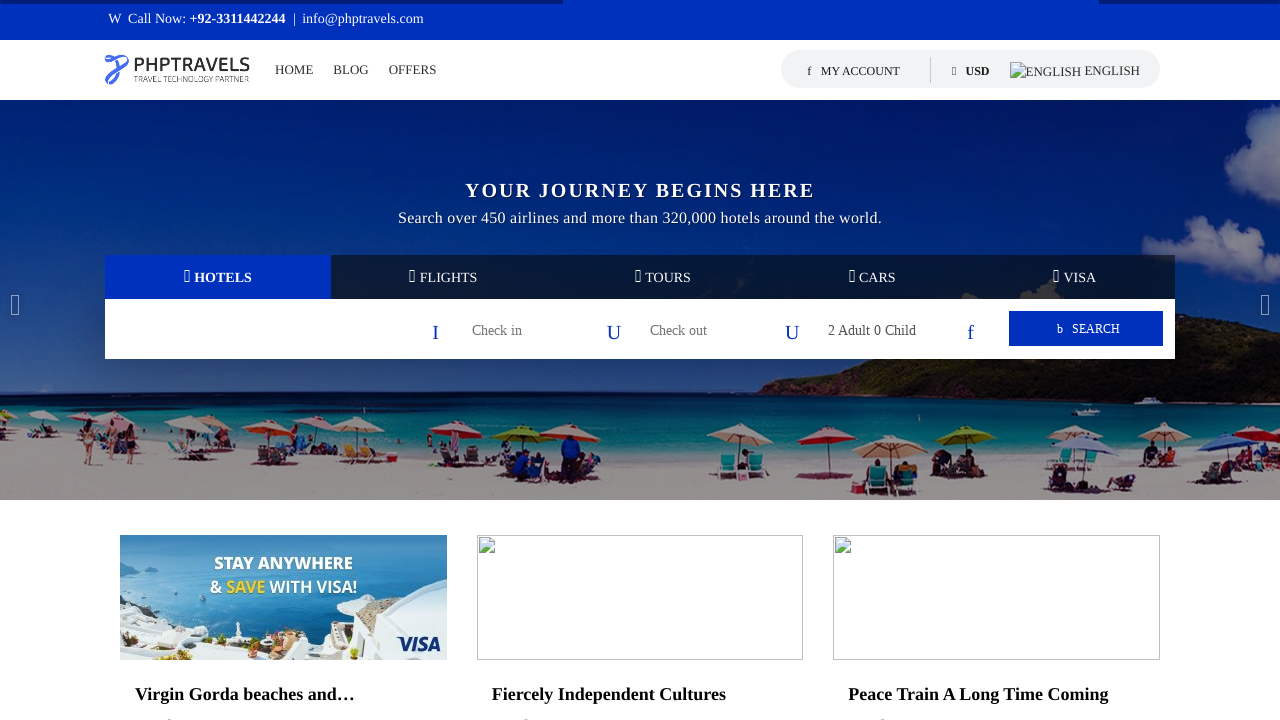

Clicked the second My Account button at (858, 76) on xpath=//li[@id='li_myaccount'] >> nth=1
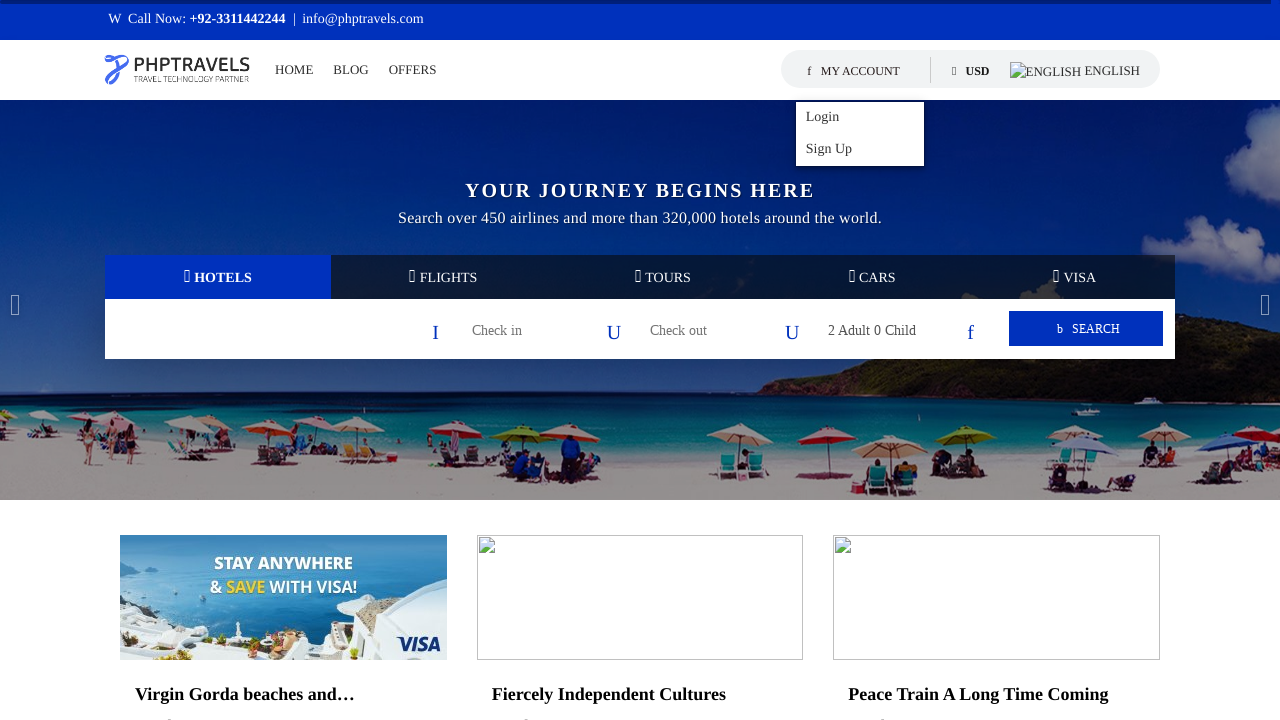

Located all Sign Up link elements
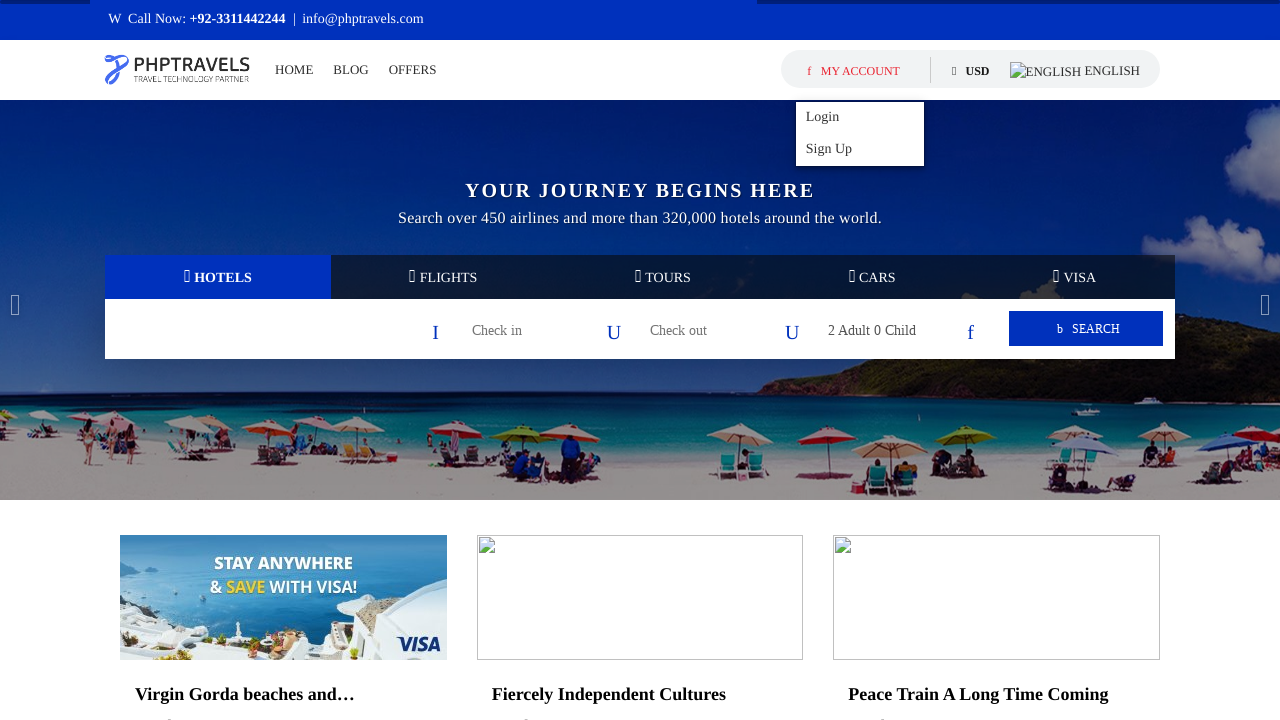

Clicked the second Sign Up link at (860, 150) on xpath=//a[text()='  Sign Up'] >> nth=1
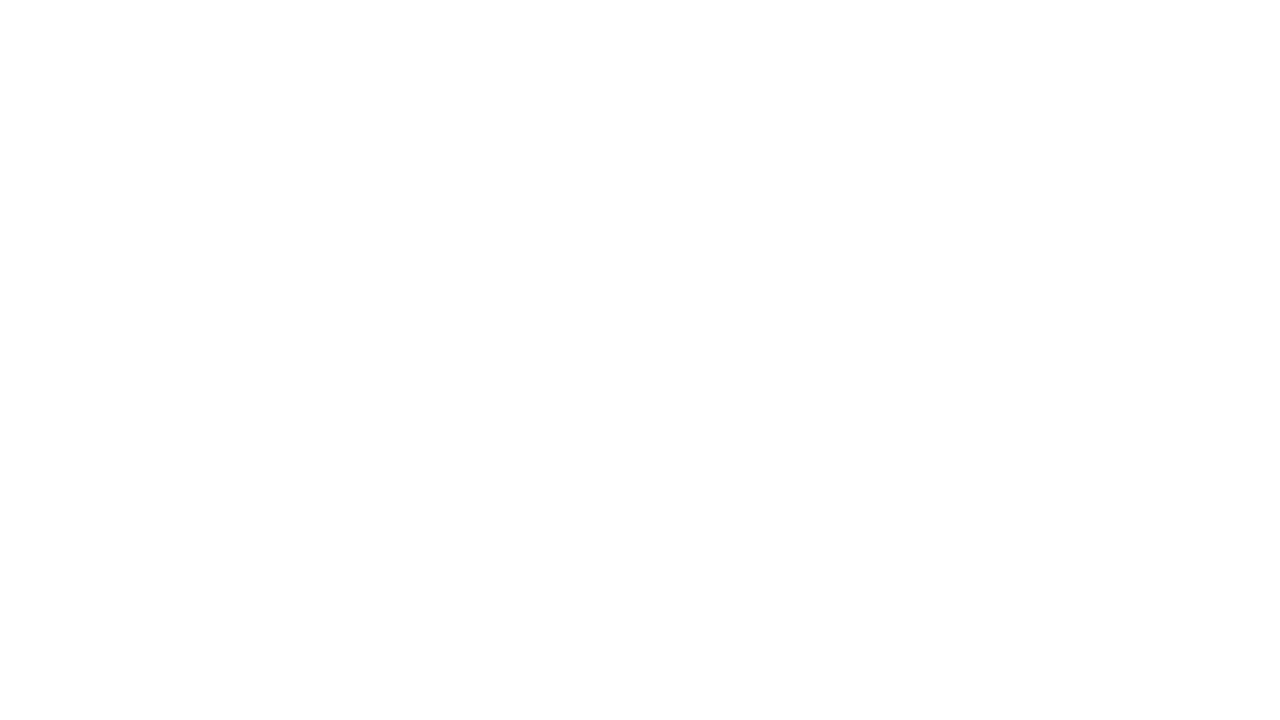

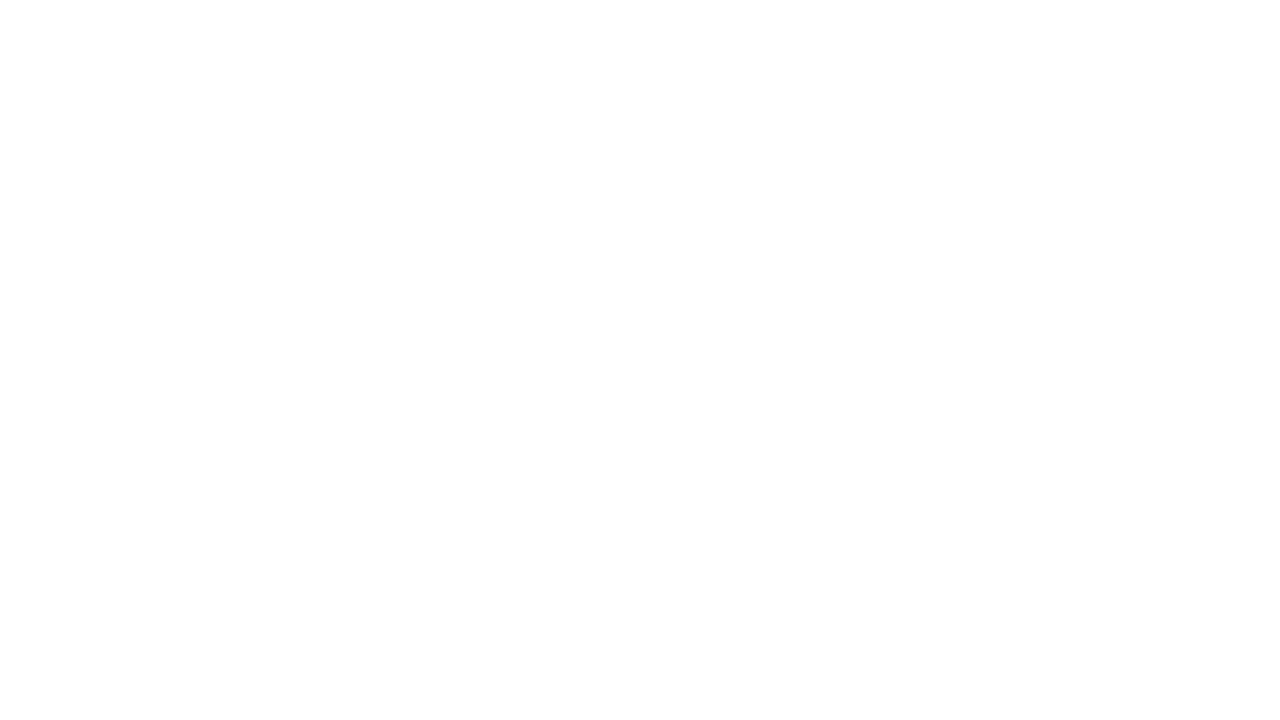